Tests auto-suggestive dropdown functionality by typing a partial search term and selecting a matching country from the suggestions list

Starting URL: https://rahulshettyacademy.com/dropdownsPractise/

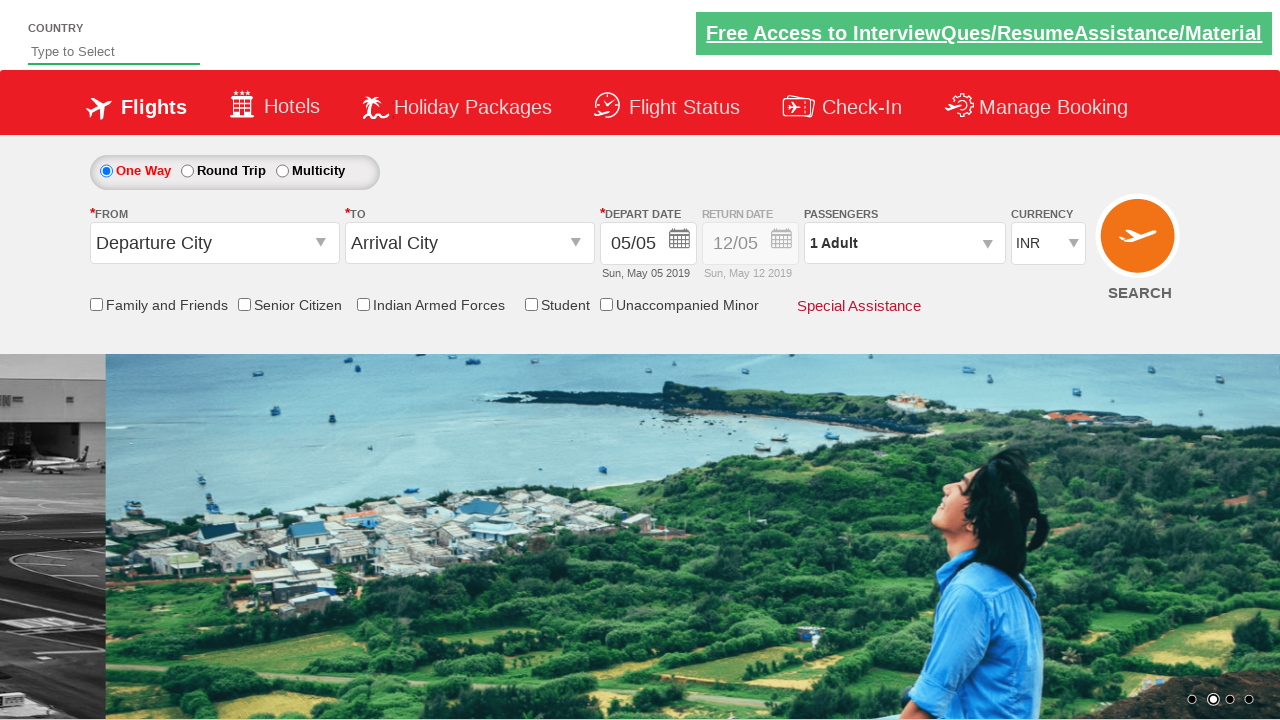

Typed 'ind' in auto-suggest field to trigger dropdown suggestions on #autosuggest
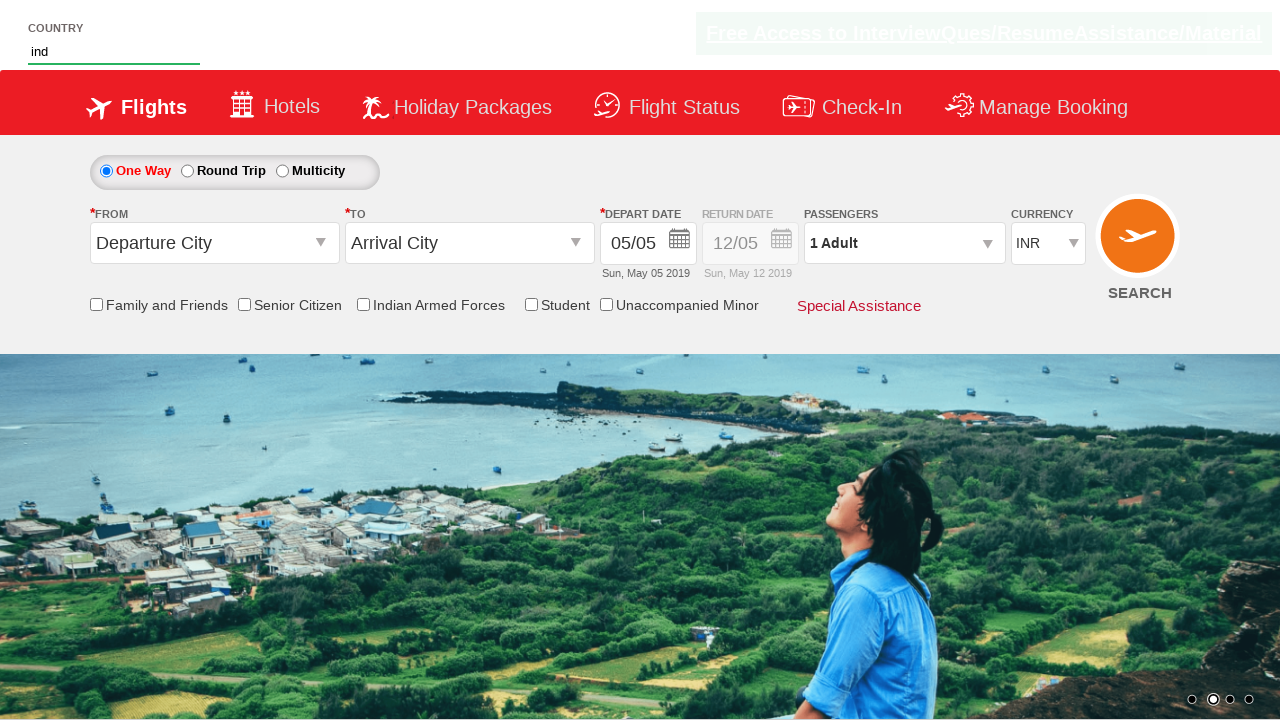

Auto-suggestive dropdown appeared with matching countries
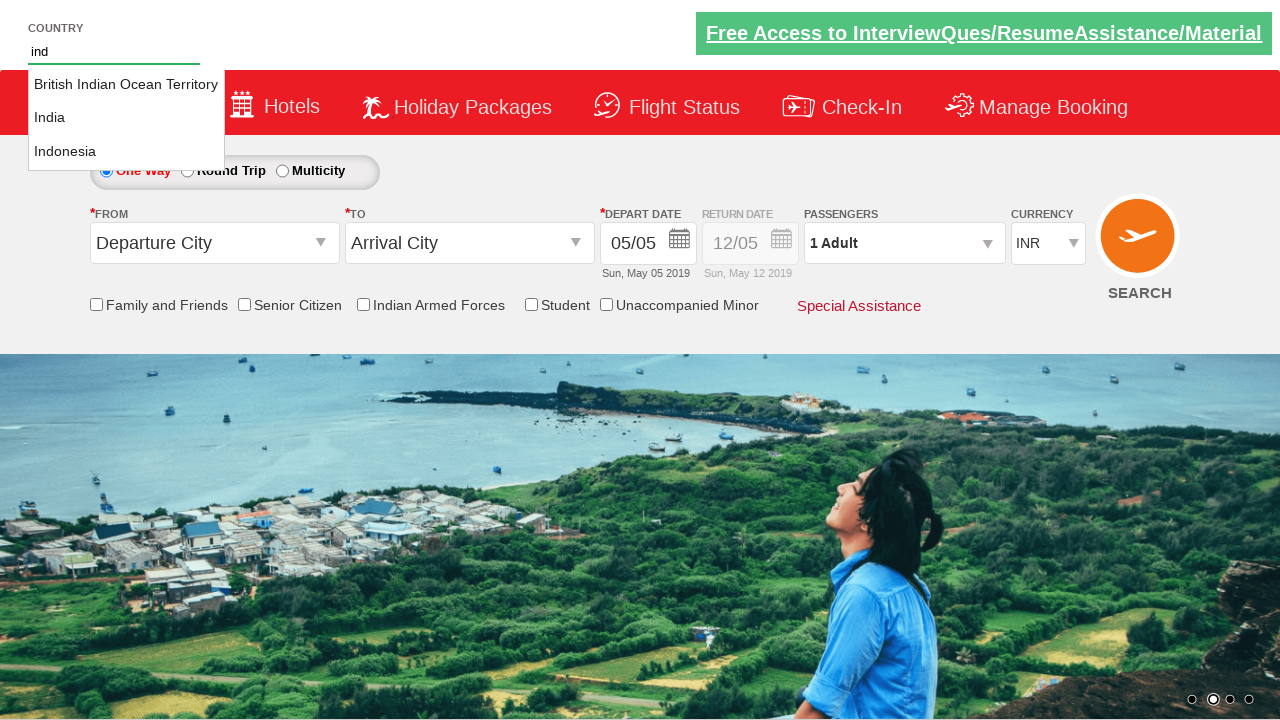

Selected 'India' from the auto-suggest dropdown at (126, 118) on .ui-corner-all >> nth=2
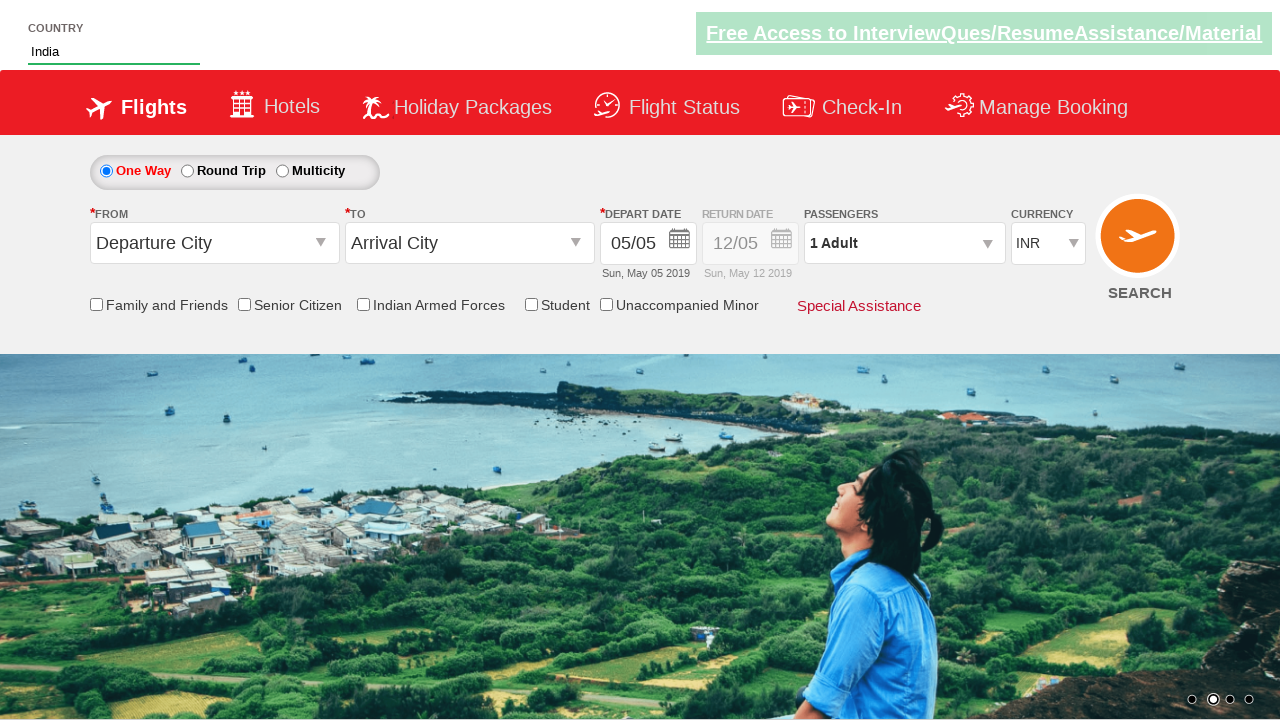

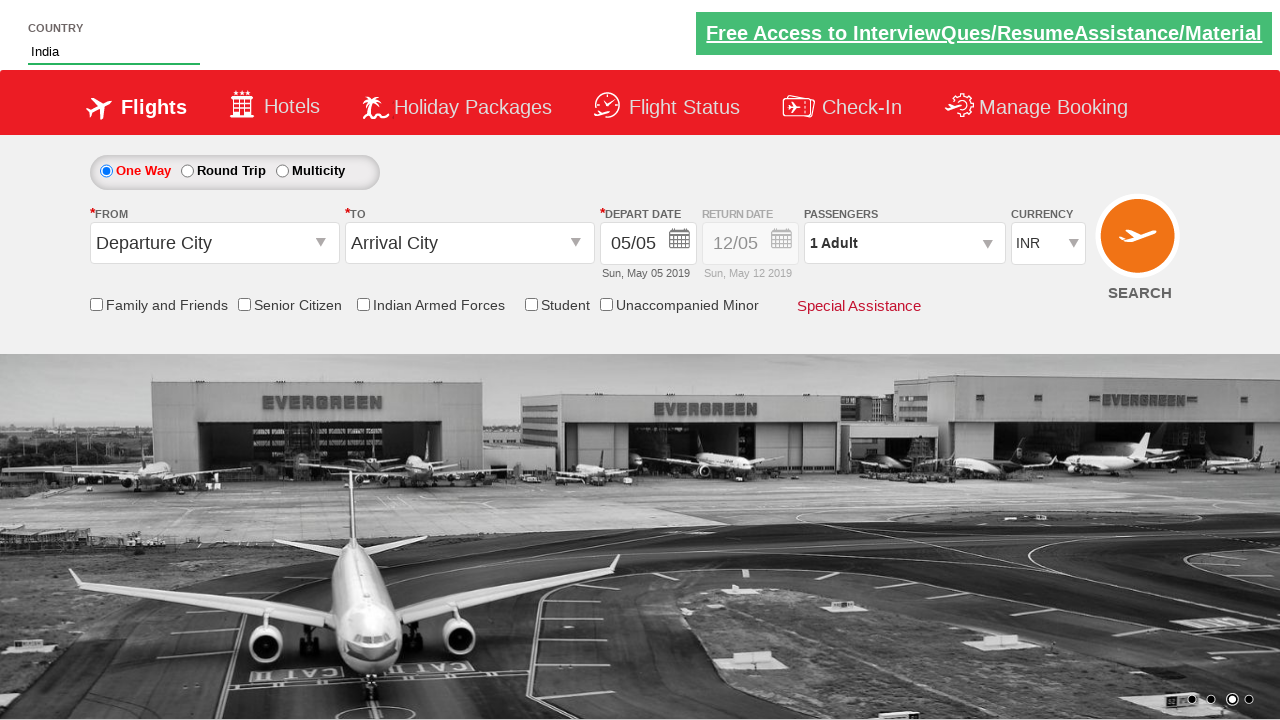